Tests basic JavaScript alert by clicking a button to trigger an alert, verifying the alert message says "You clicked a button", and accepting the alert.

Starting URL: https://demoqa.com/alerts

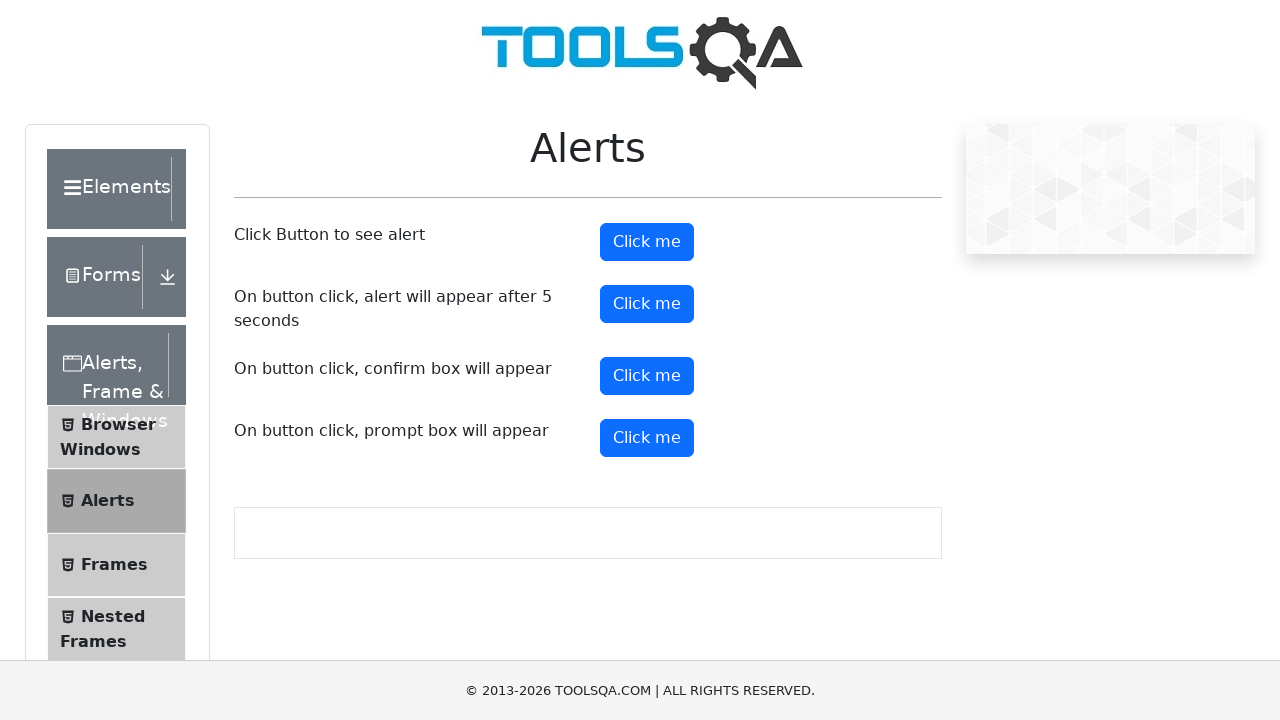

Clicked button to trigger alert at (647, 242) on (//button)[2]
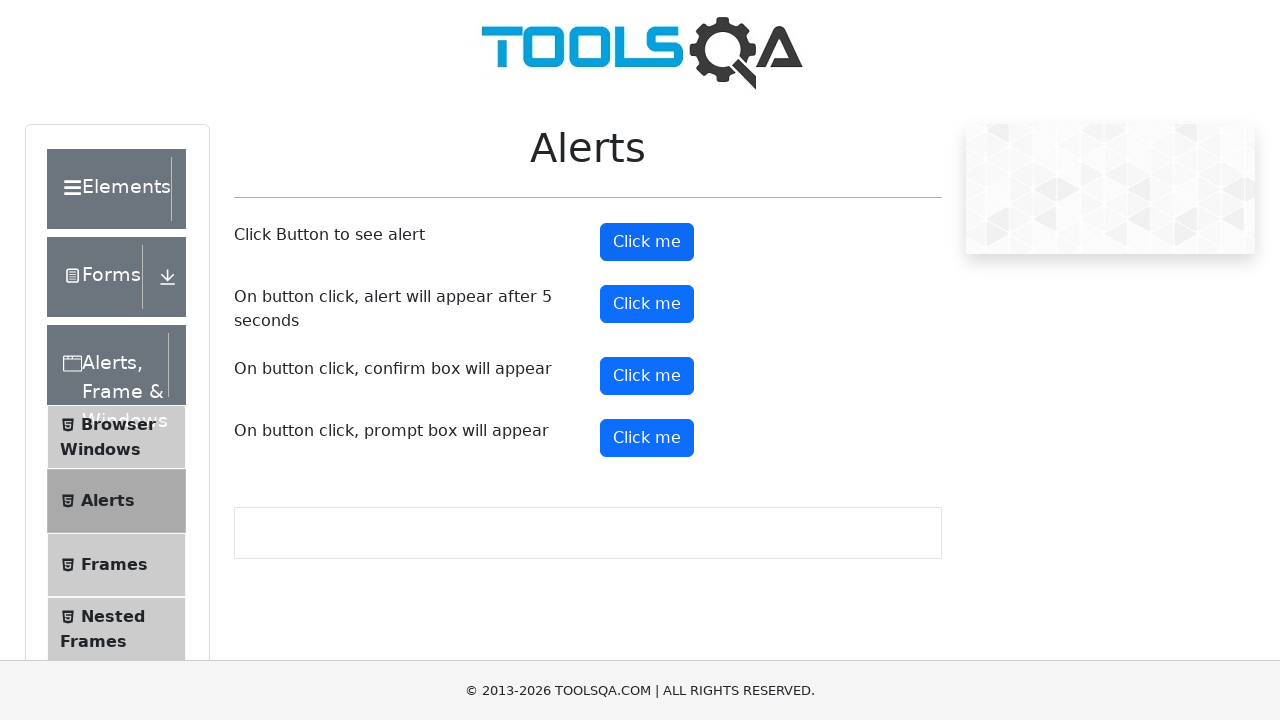

Set up dialog event listener
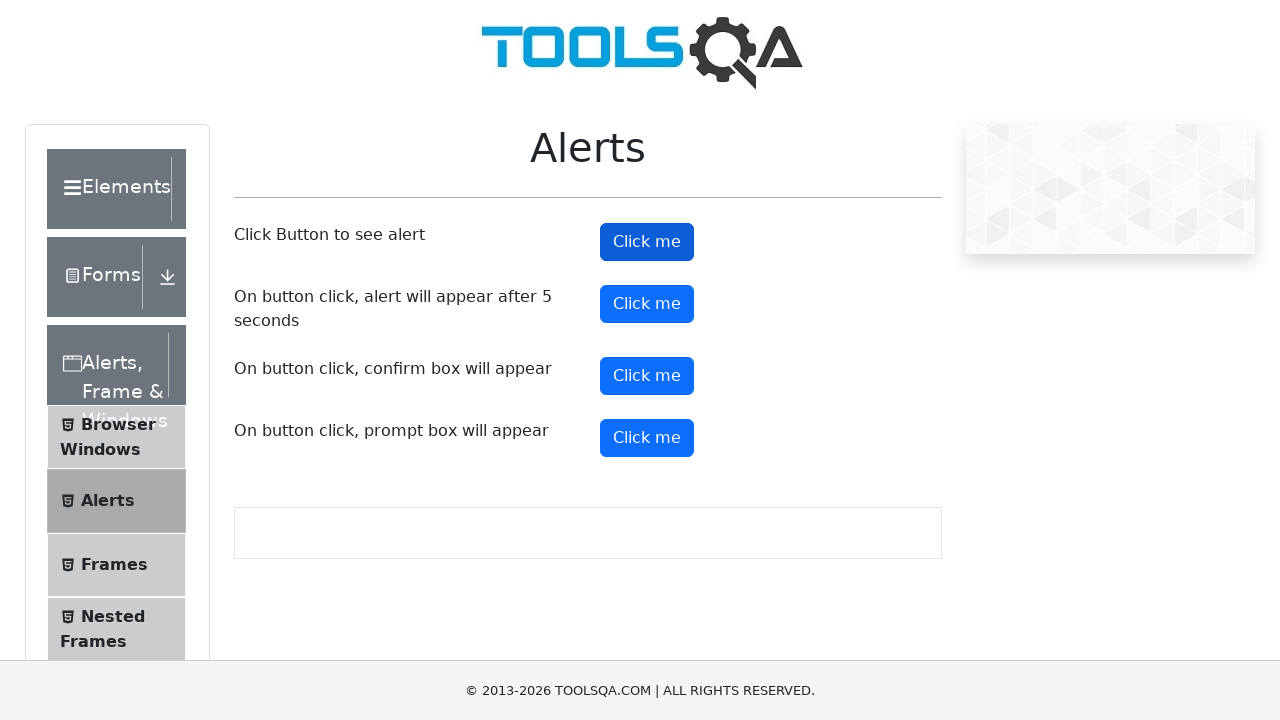

Registered alert handler with message verification
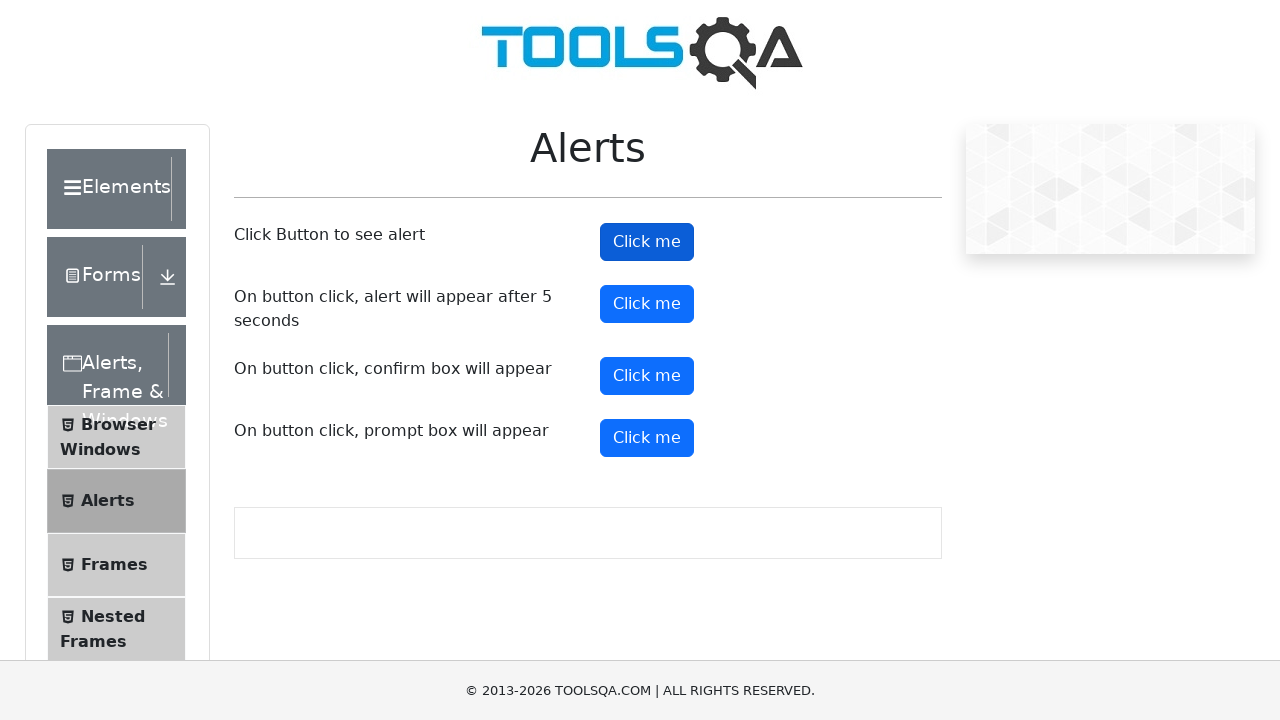

Clicked button to trigger alert and verify message 'You clicked a button' at (647, 242) on (//button)[2]
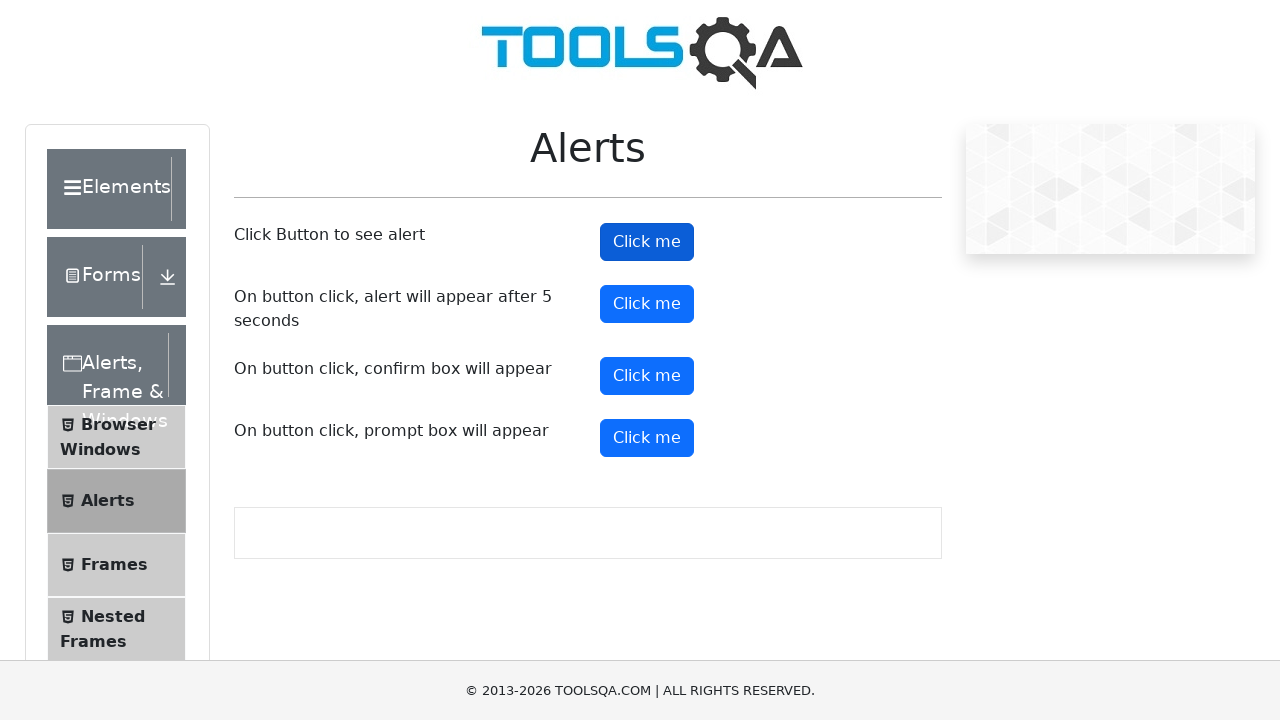

Alert accepted and dismissed
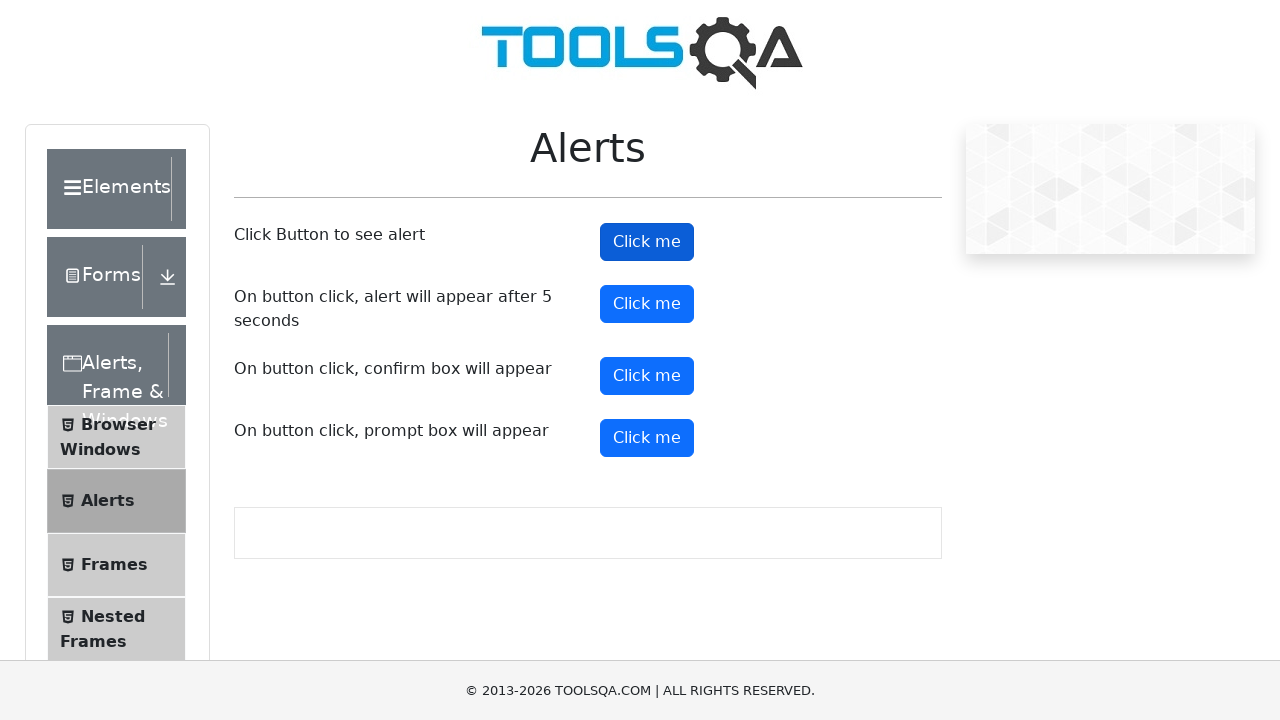

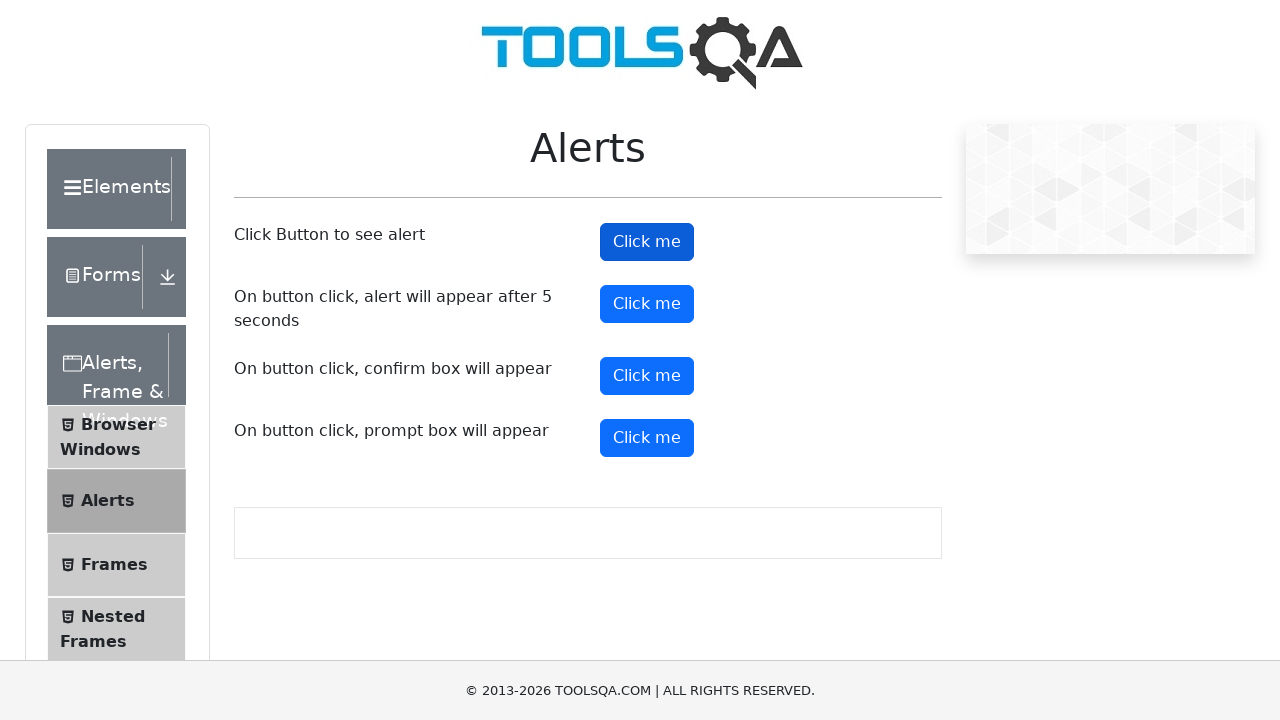